Tests the dynamic controls page by clicking the remove button to toggle the checkbox removal and verifying the checkbox disappears and the success message is displayed.

Starting URL: https://the-internet.herokuapp.com/dynamic_controls

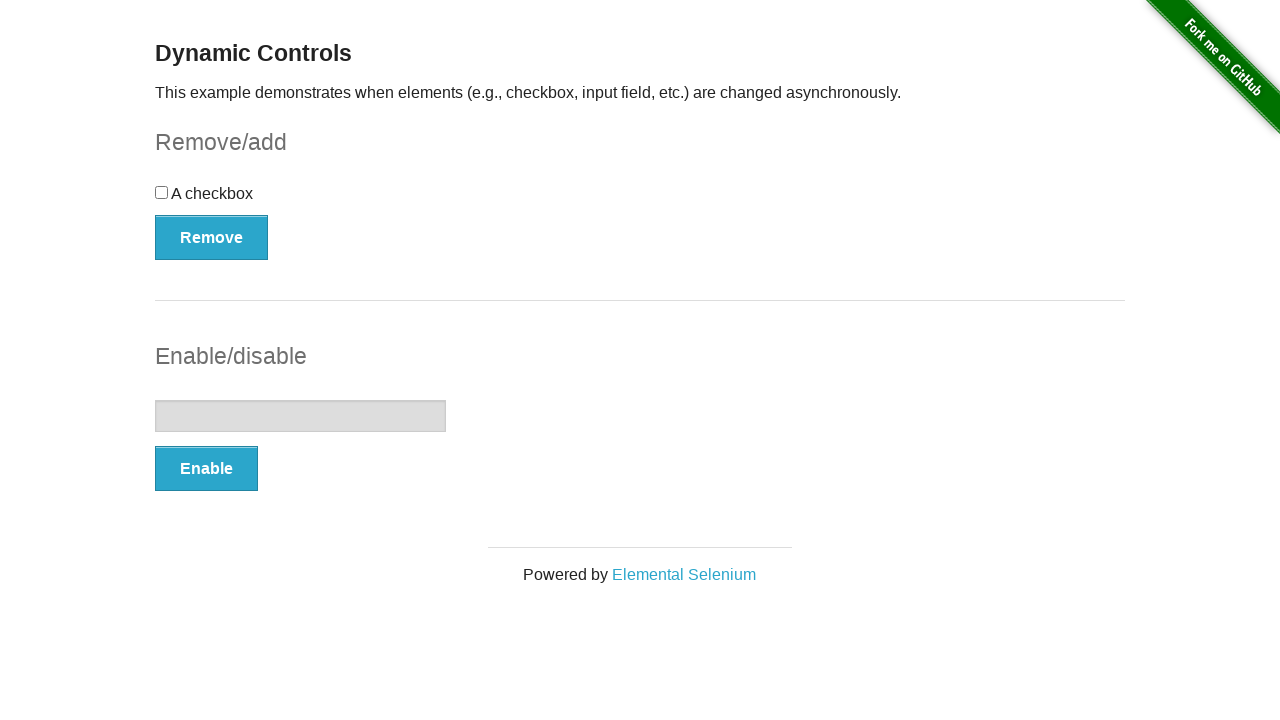

Navigated to dynamic controls page
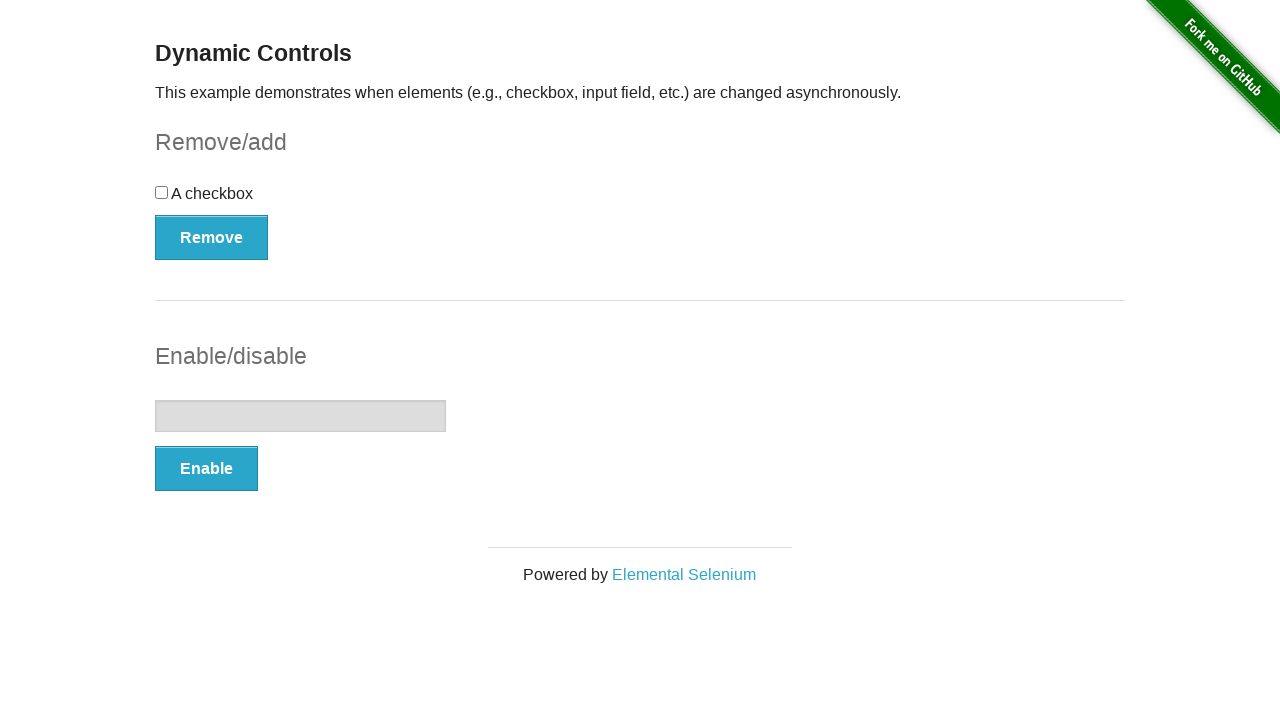

Clicked the Remove button to toggle checkbox removal at (212, 237) on button[onclick='swapCheckbox()']
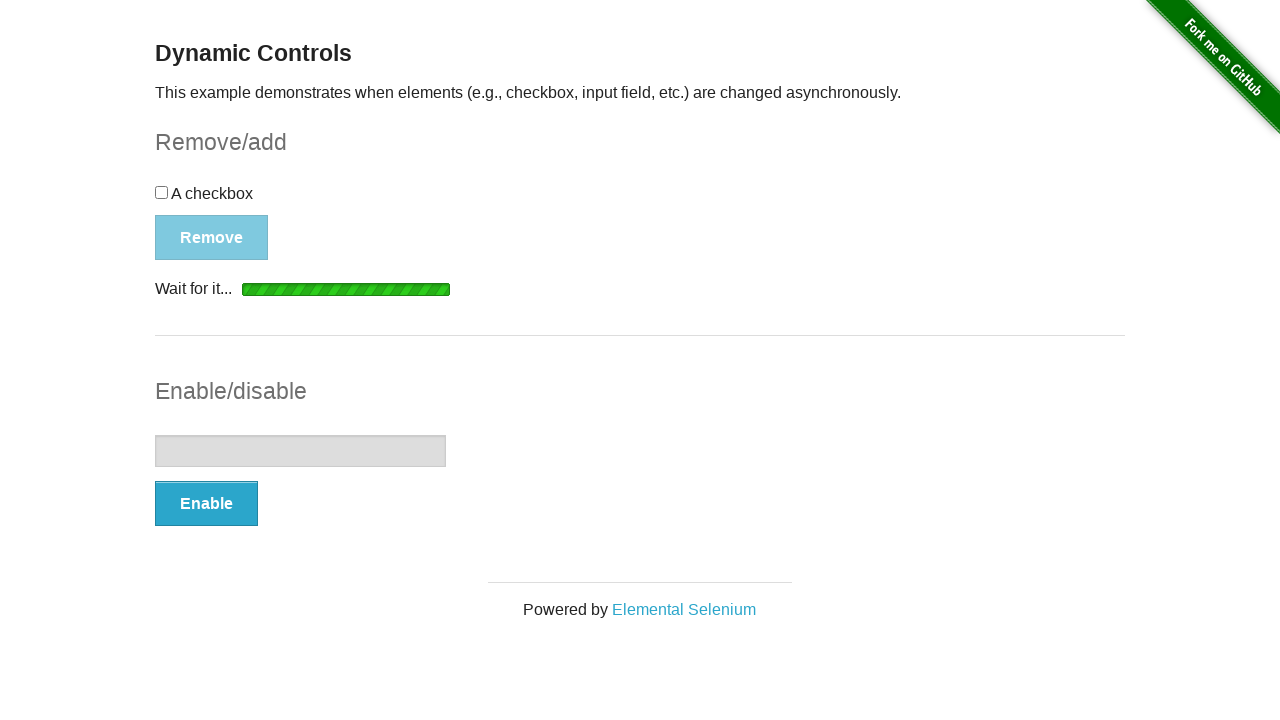

Success message appeared after removing checkbox
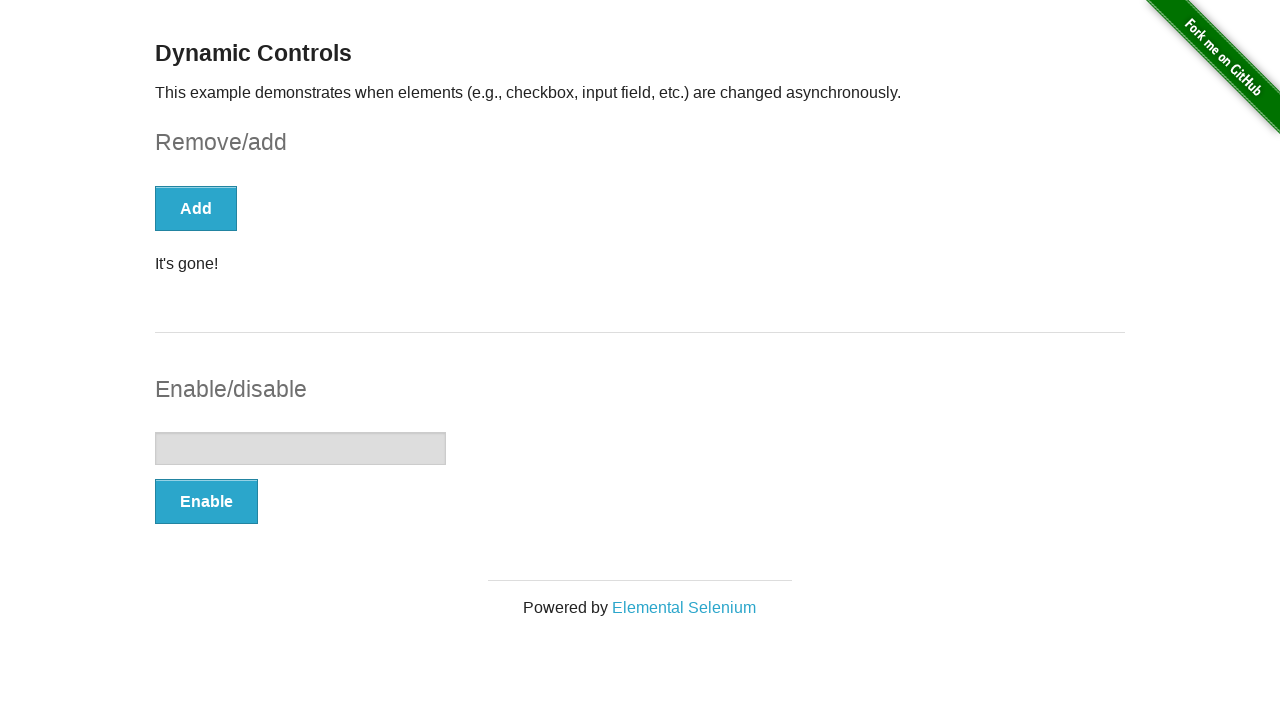

Verified checkbox has disappeared from the page
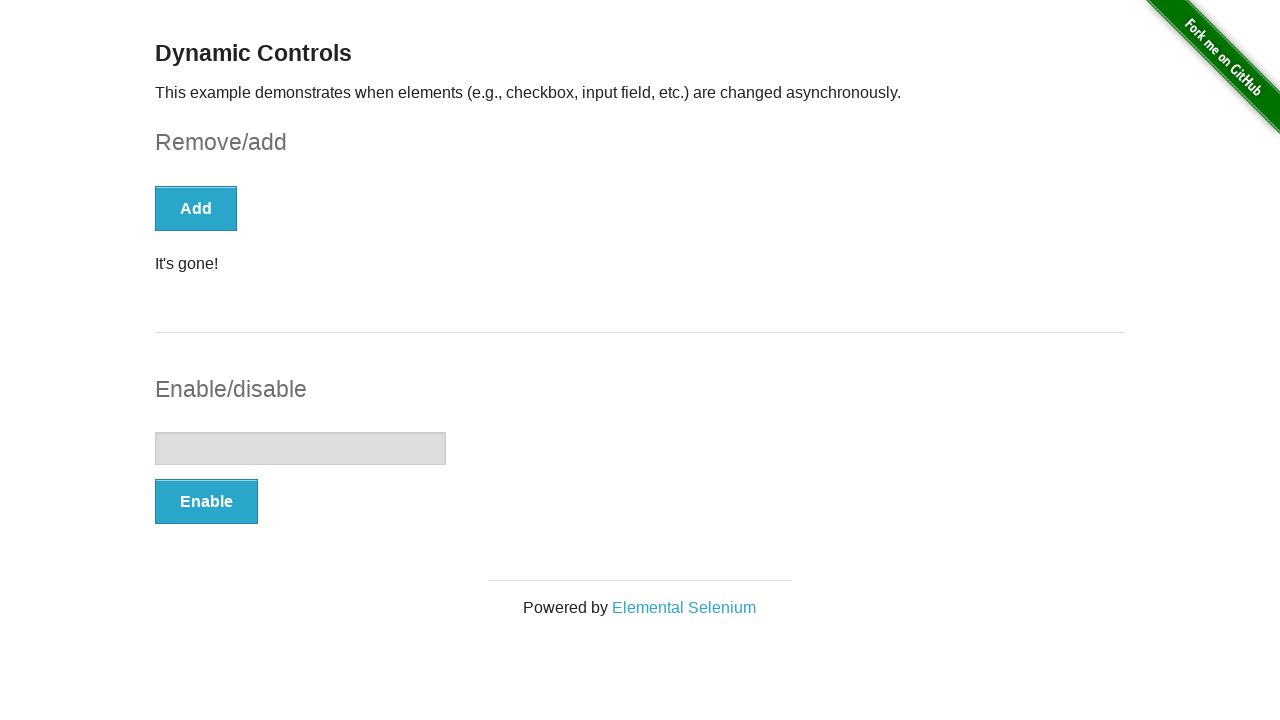

Confirmed success message is visible
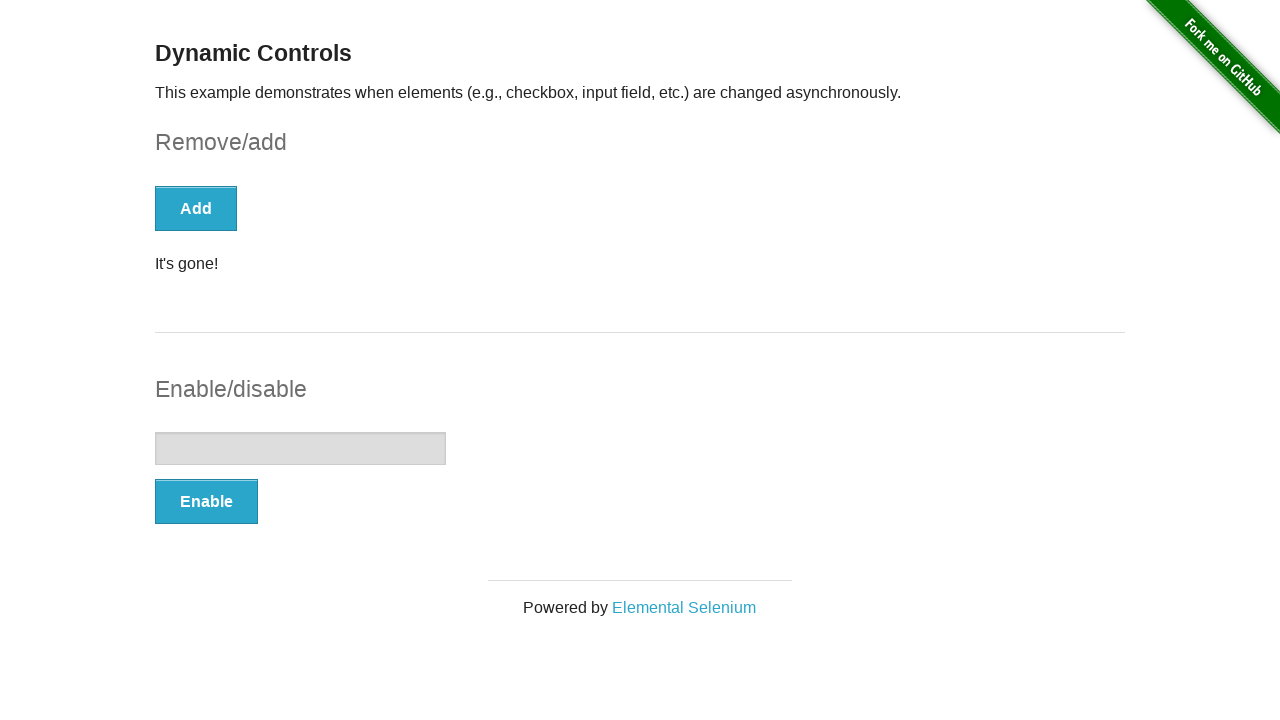

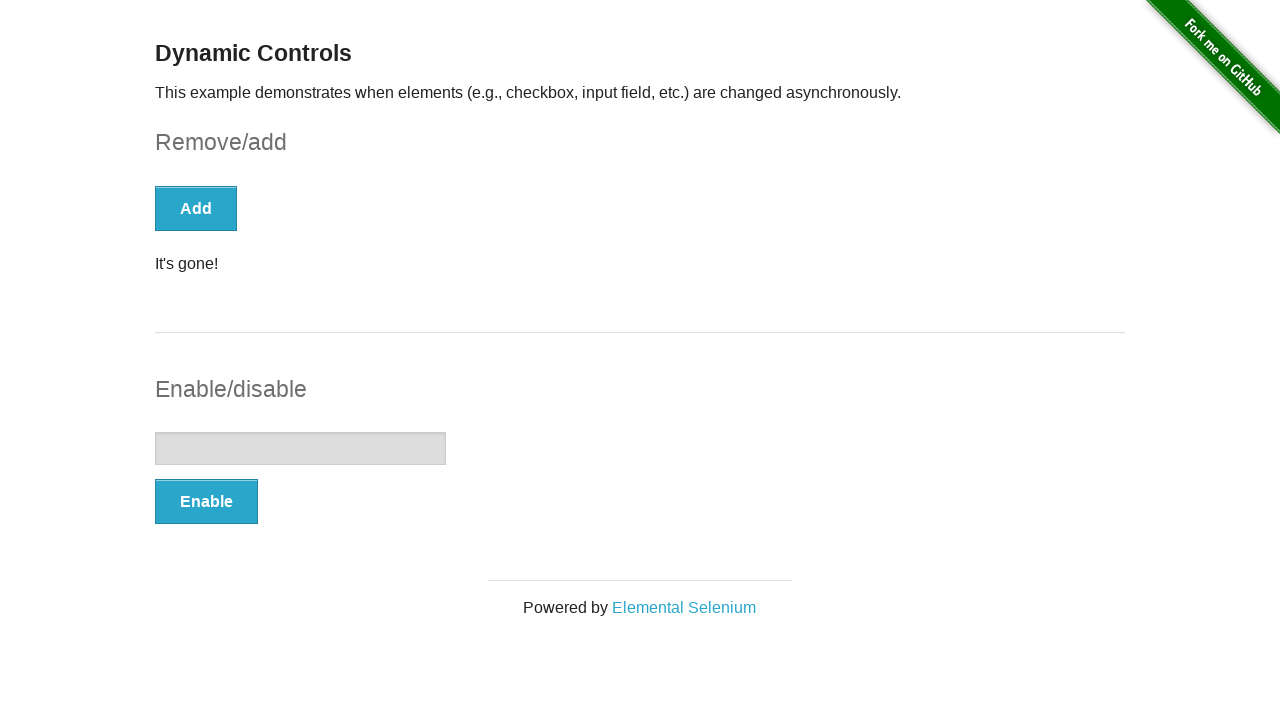